Verifies the Docs link is visible and navigates to the documentation page when clicked

Starting URL: https://playwright.dev

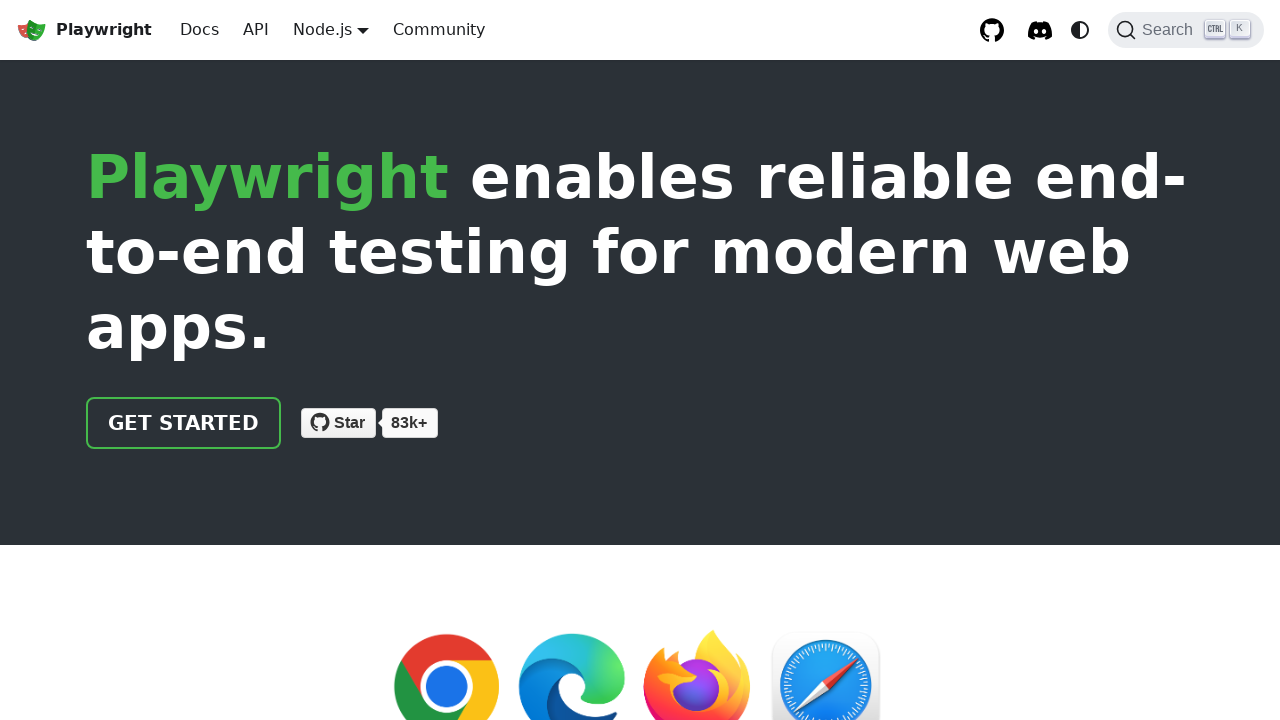

Verified Docs link is visible on the page
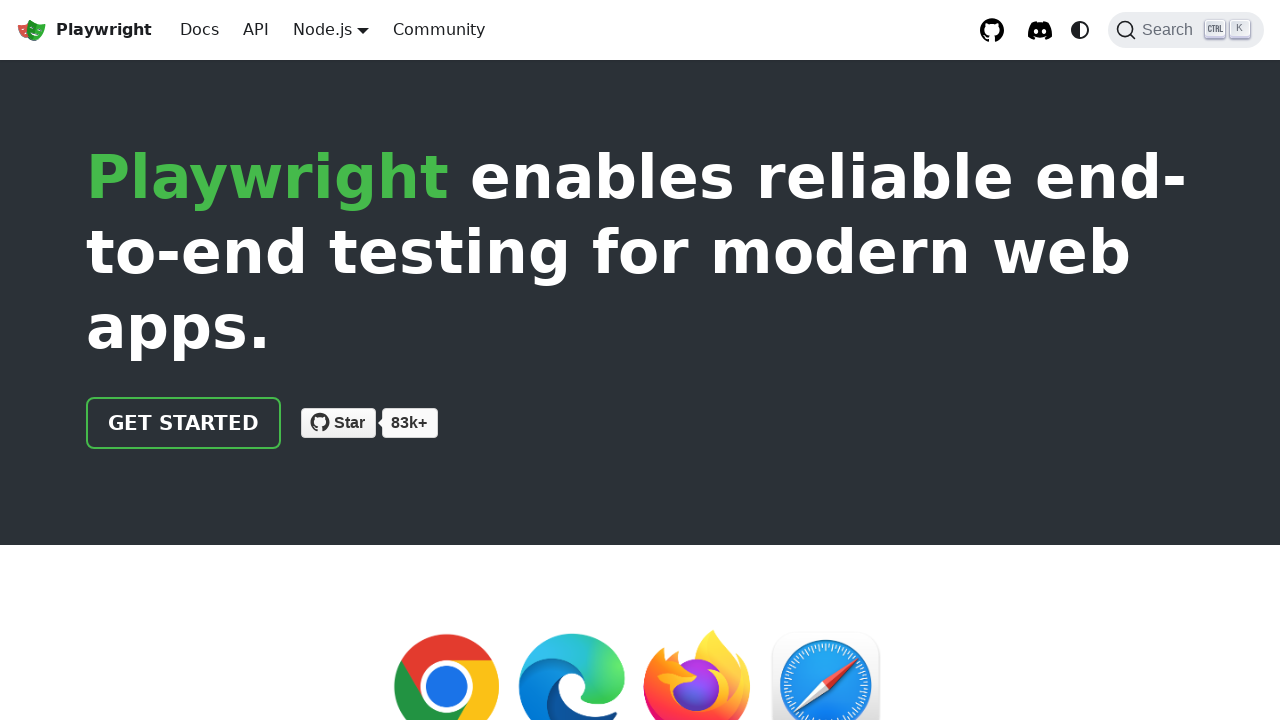

Clicked on Docs link at (200, 30) on internal:role=link[name="Docs"i]
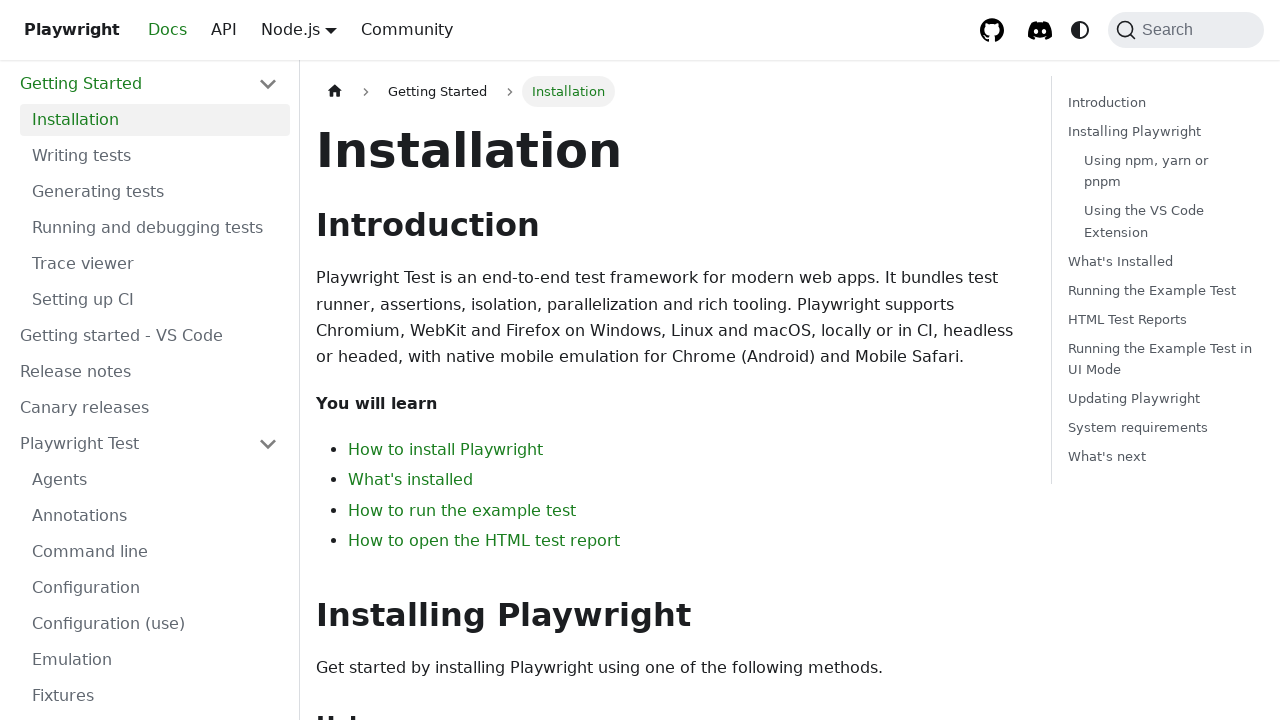

Verified navigation to documentation page at https://playwright.dev/docs/intro
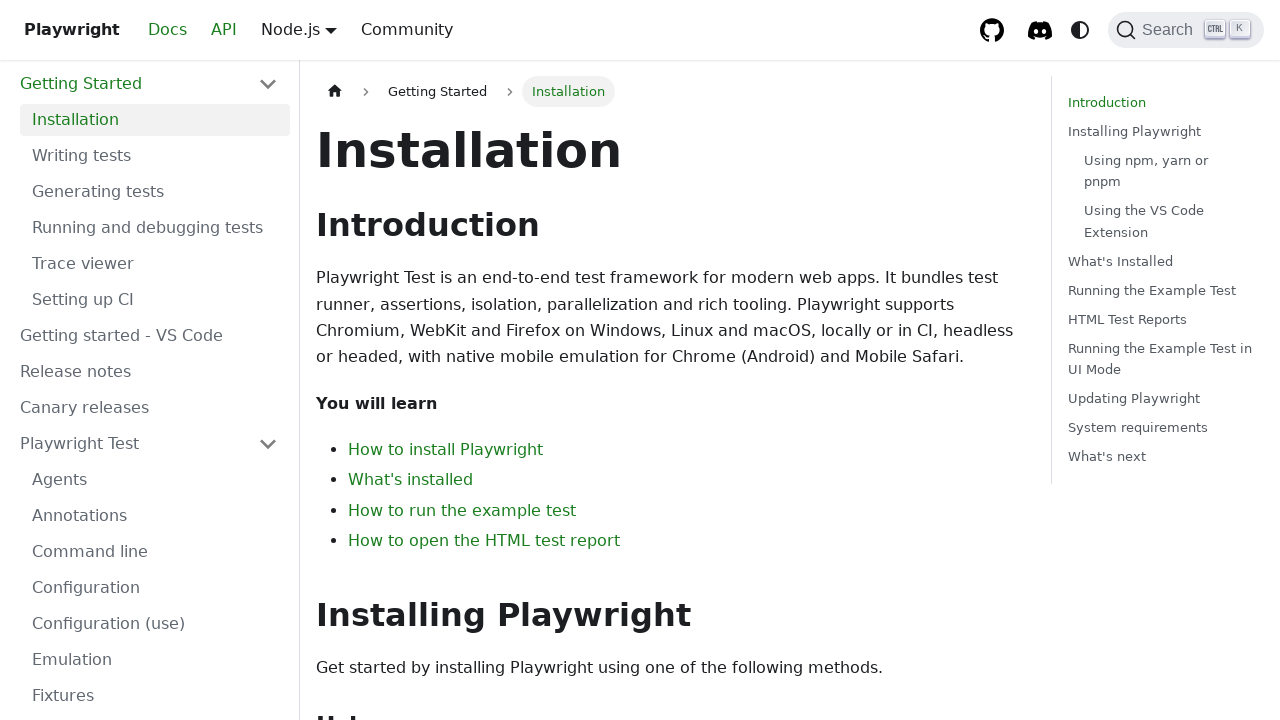

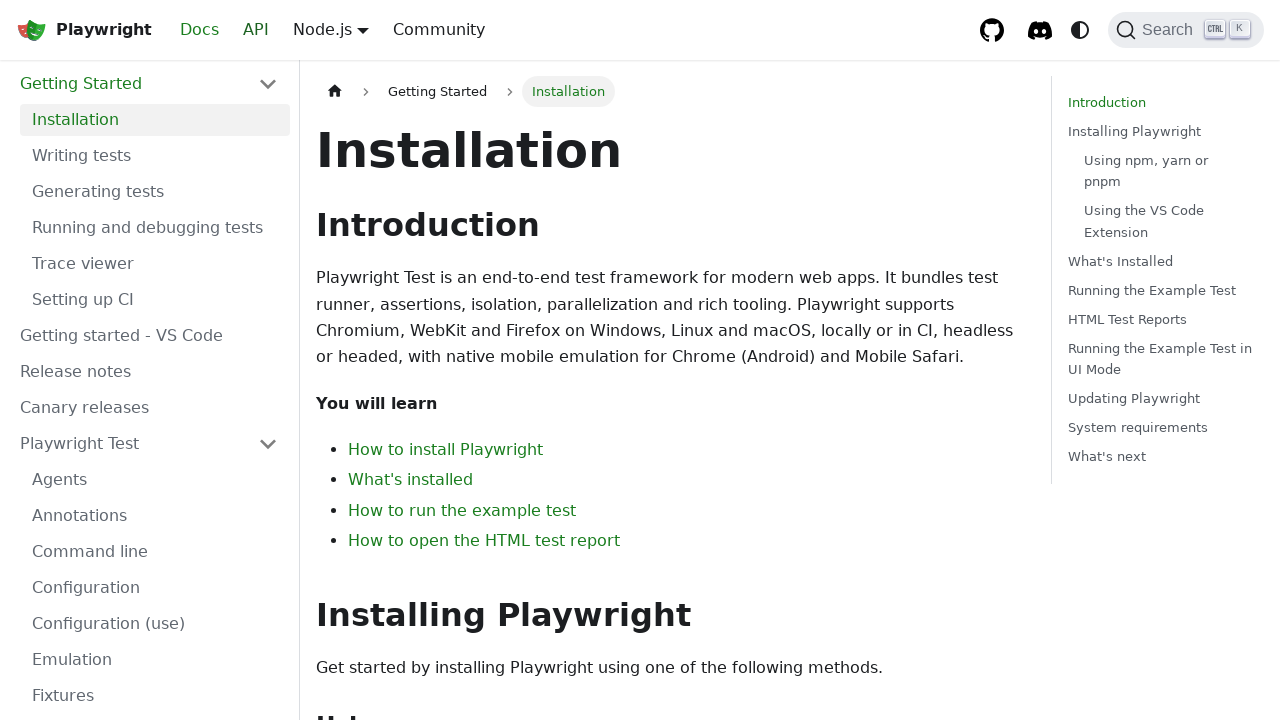